Tests dropdown menu interaction and retrieves attribute value from a hidden button element on the Omayo blog test site

Starting URL: https://omayo.blogspot.com/

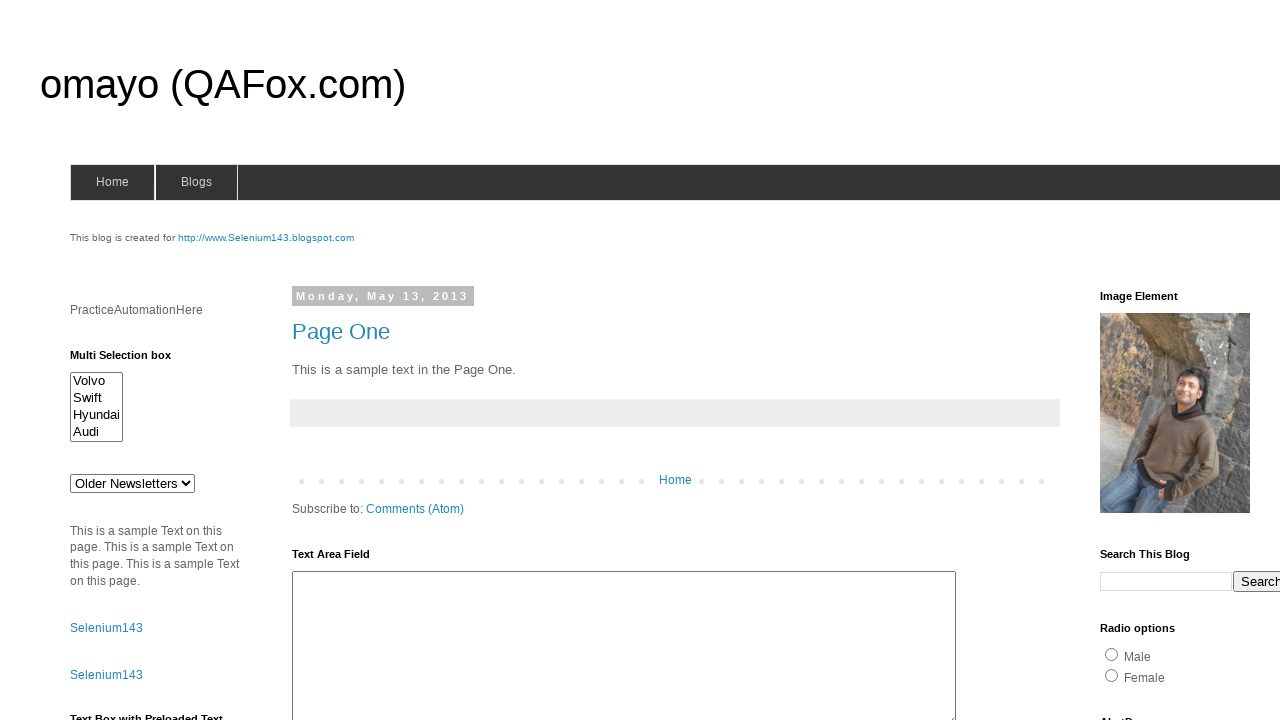

Clicked dropdown button to open menu at (1227, 360) on .dropbtn
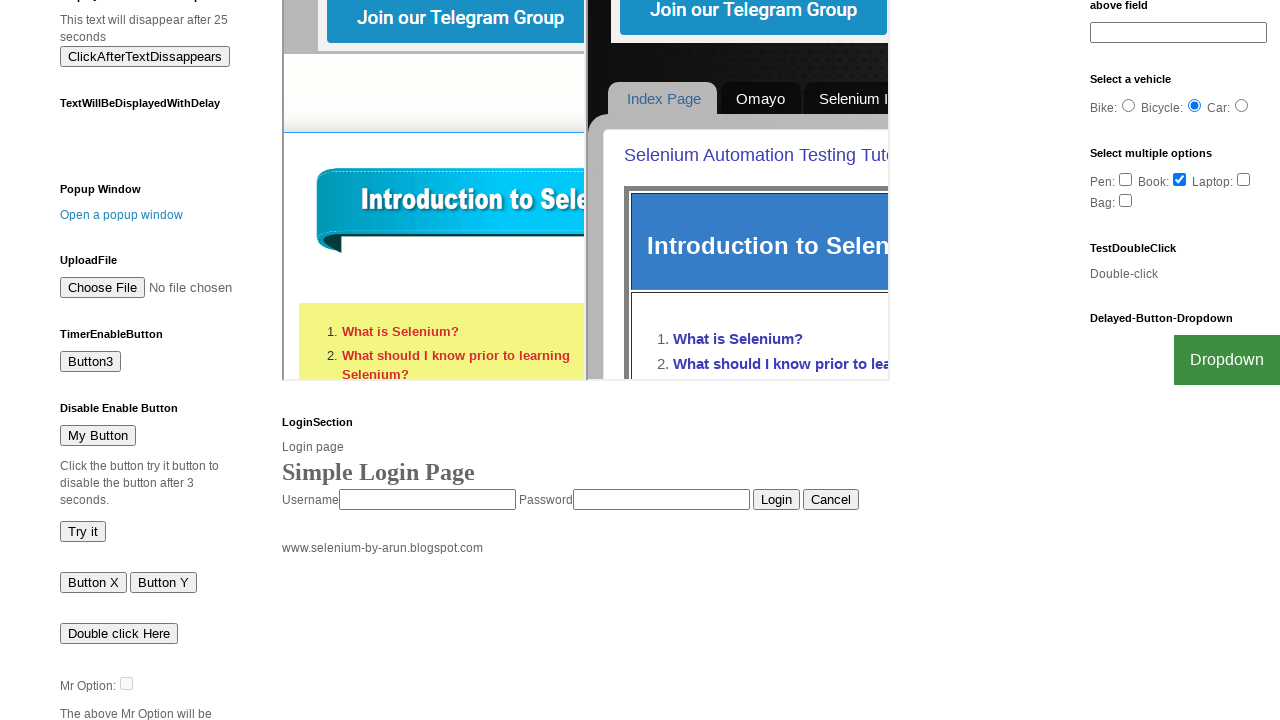

Hidden button element #hbutton is now attached to DOM
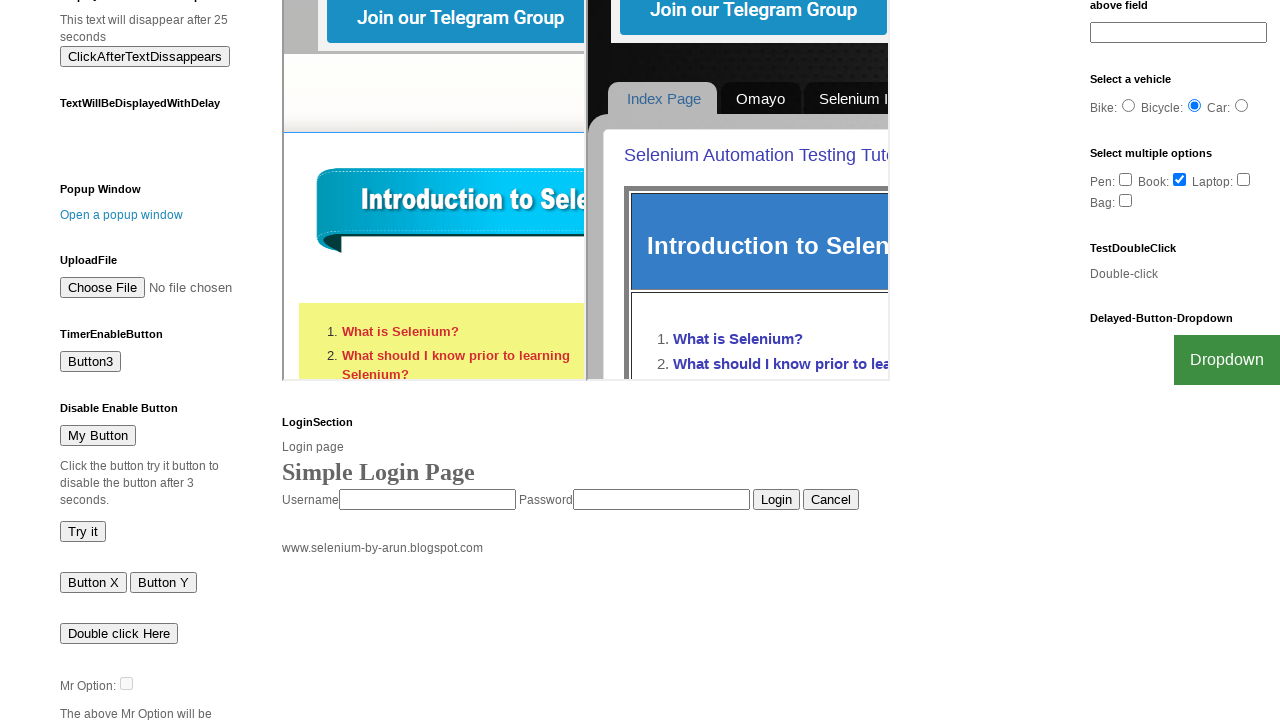

Retrieved value attribute from hidden button: HiddenButton
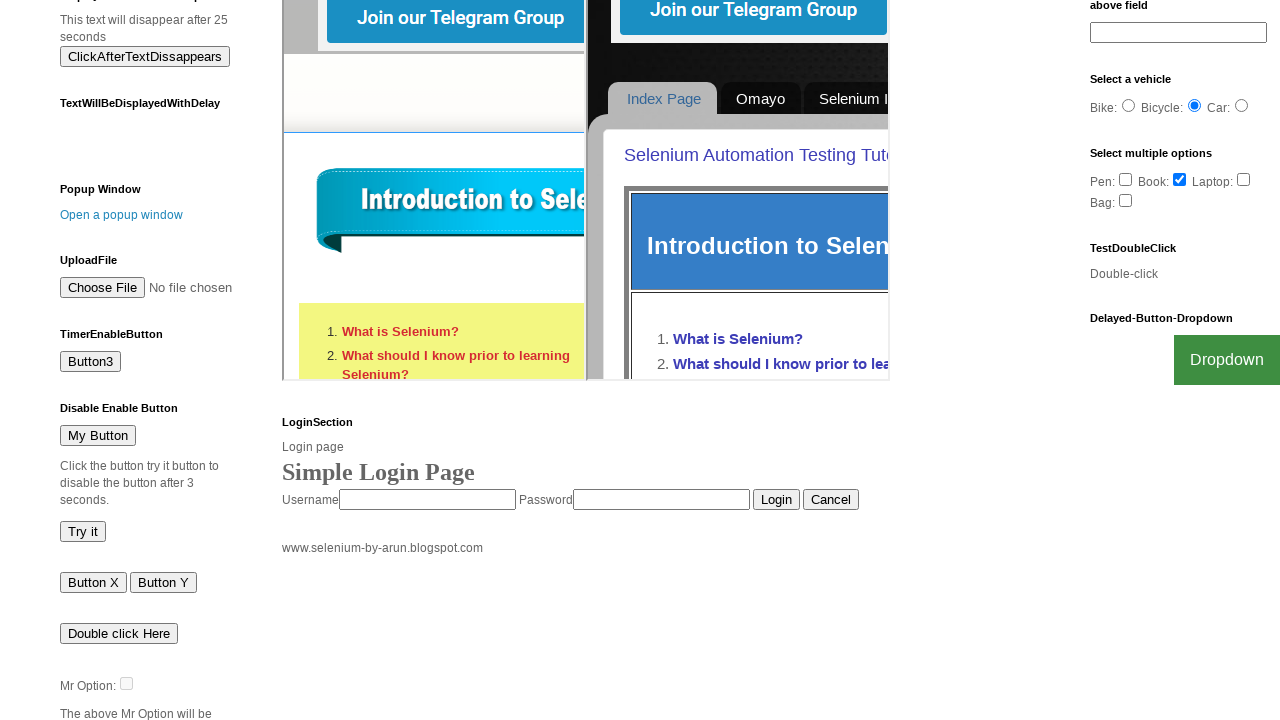

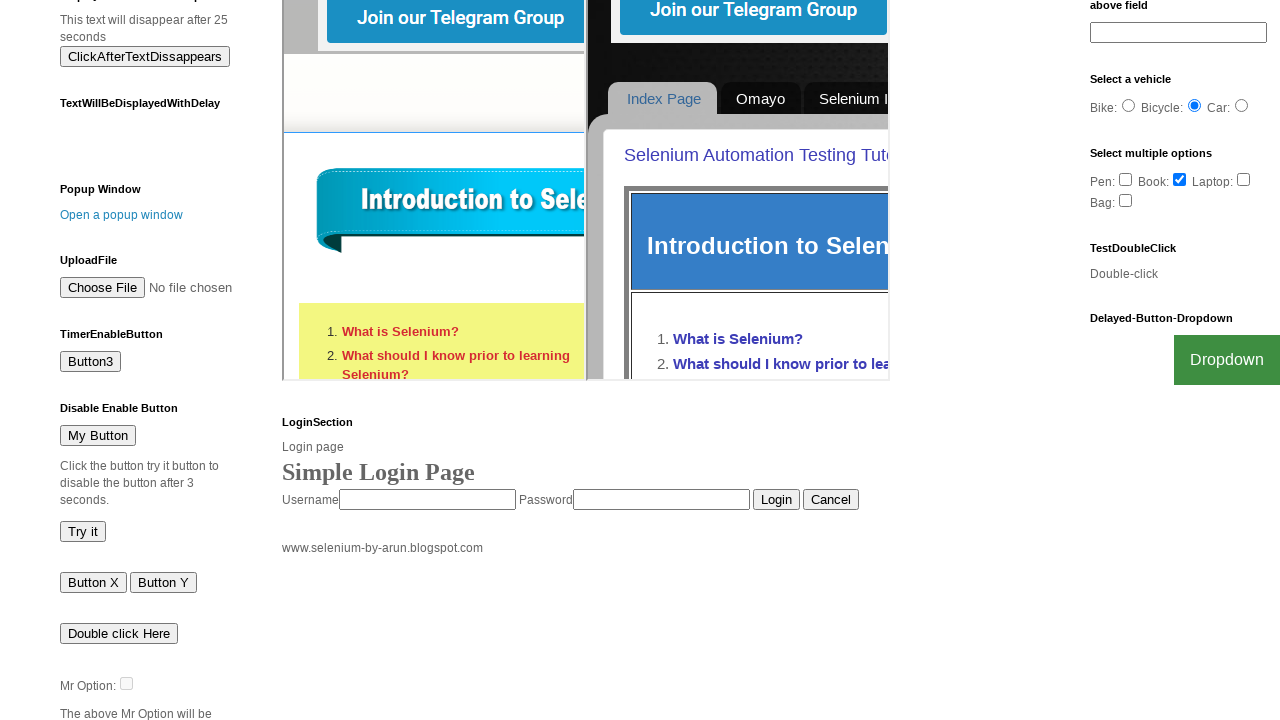